Tests accepting a JavaScript prompt alert without typing any text

Starting URL: http://the-internet.herokuapp.com/javascript_alerts

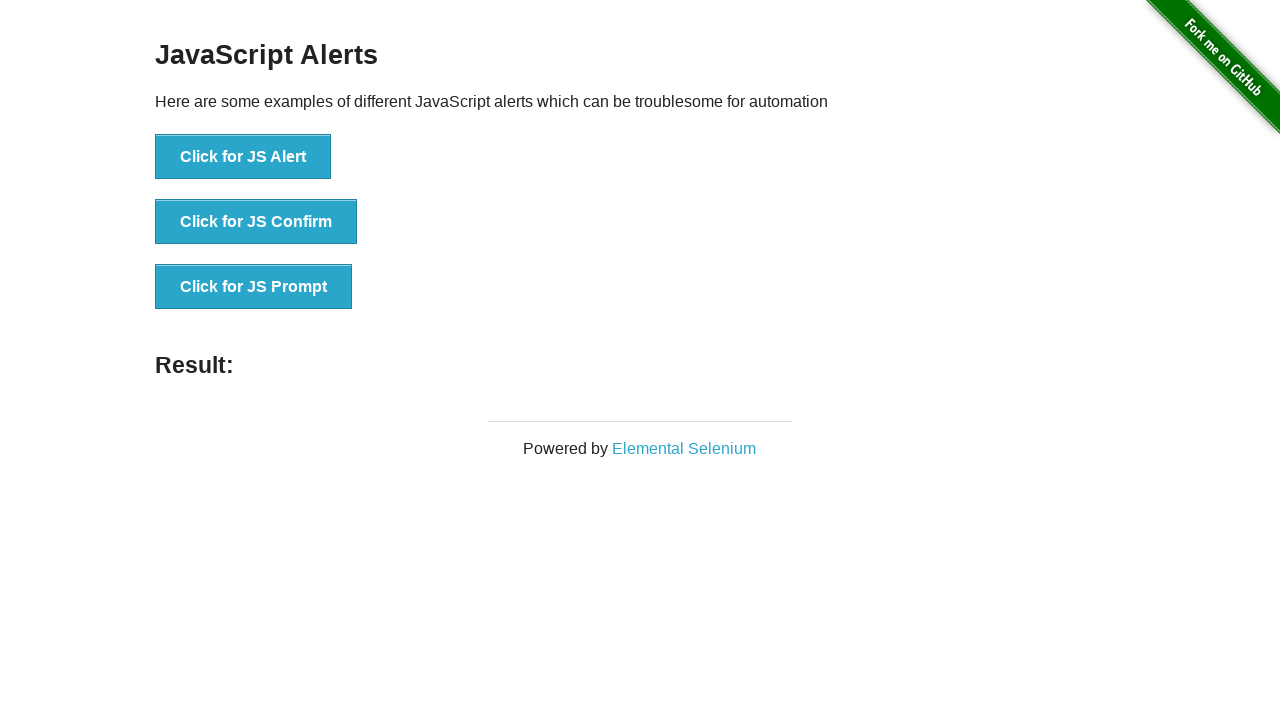

Set up dialog handler to accept prompts without typing text
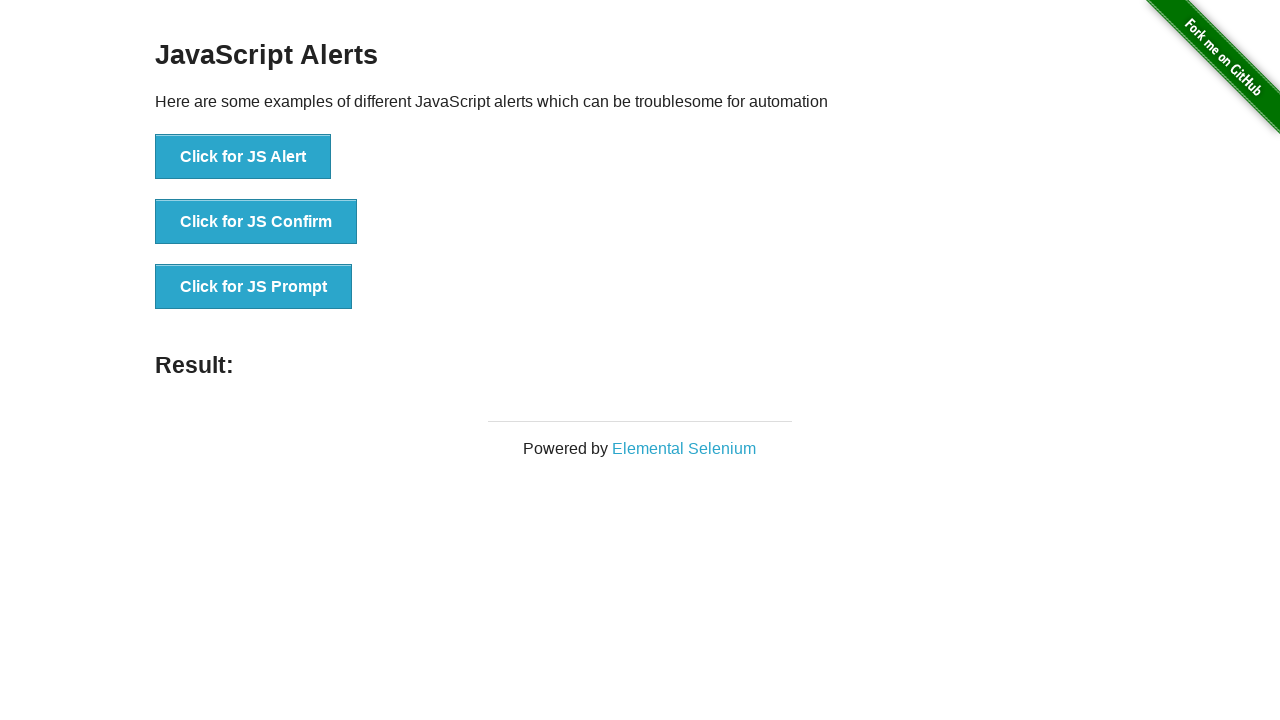

Clicked 'Click for JS Prompt' button to trigger JavaScript prompt alert at (254, 287) on xpath=//button[contains(text(),'Click for JS Prompt')]
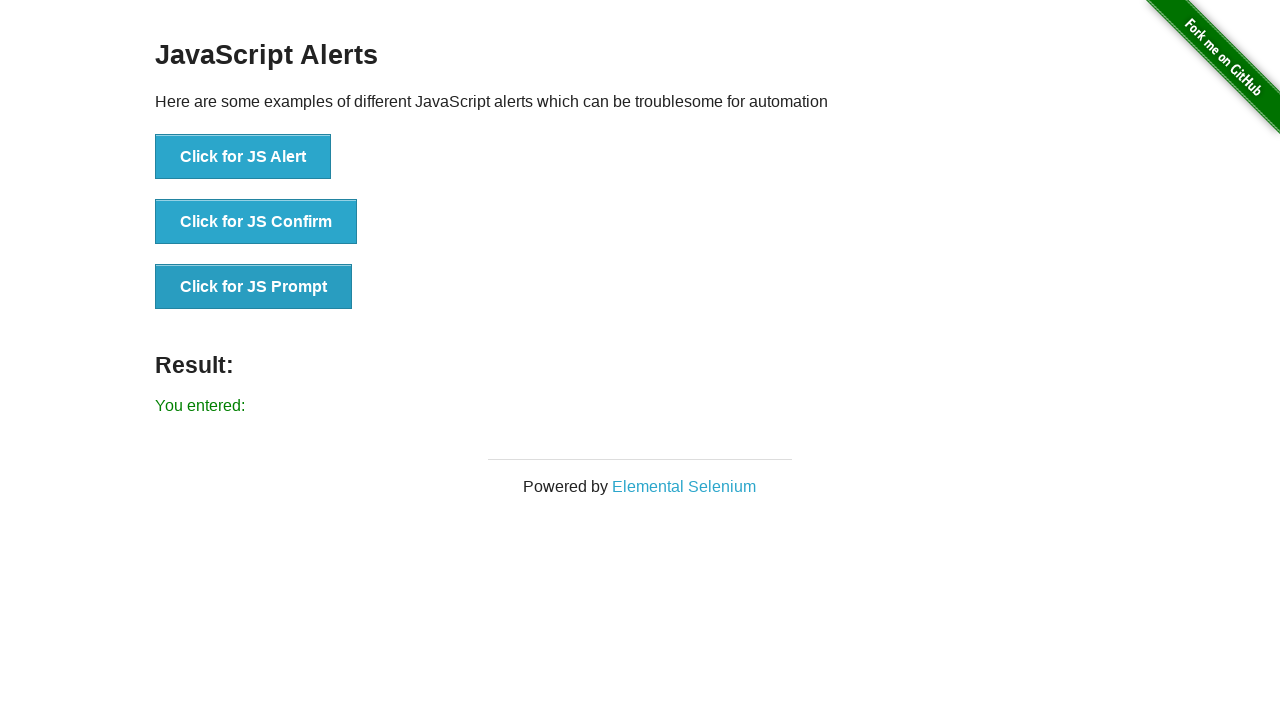

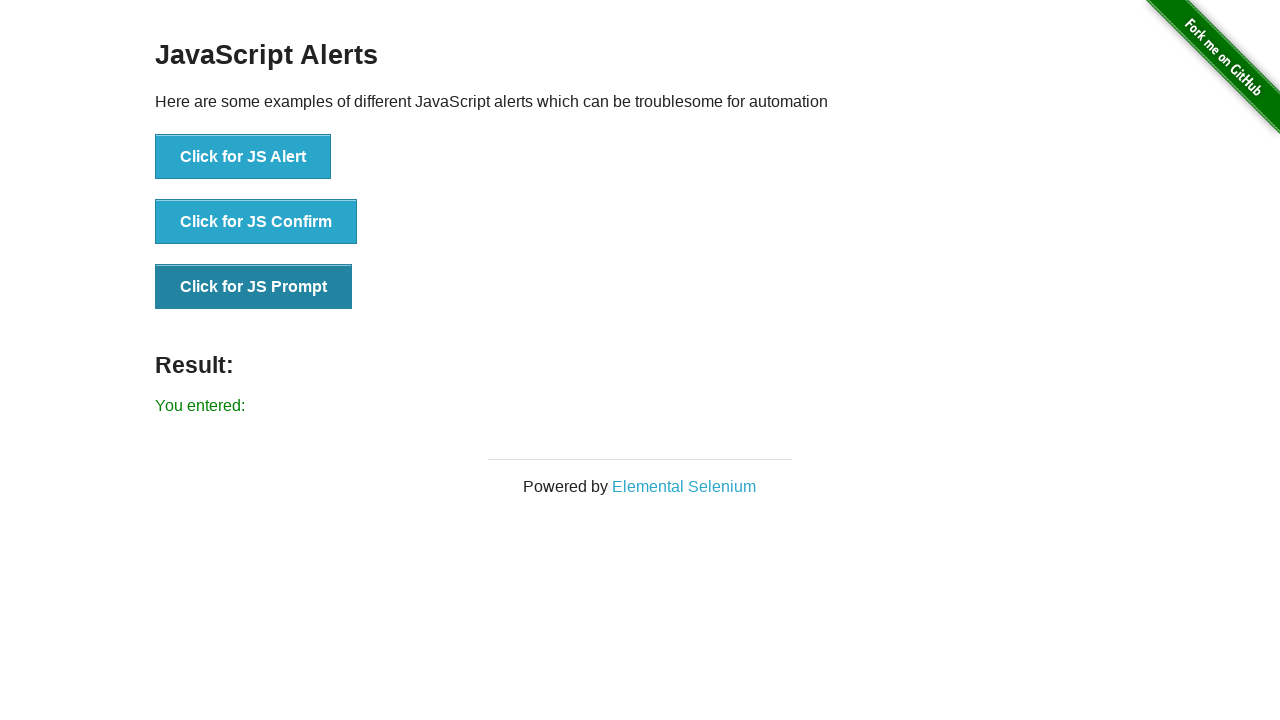